Types text into a text field and validates the entered value

Starting URL: https://antoniotrindade.com.br/treinoautomacao/elementsweb.html

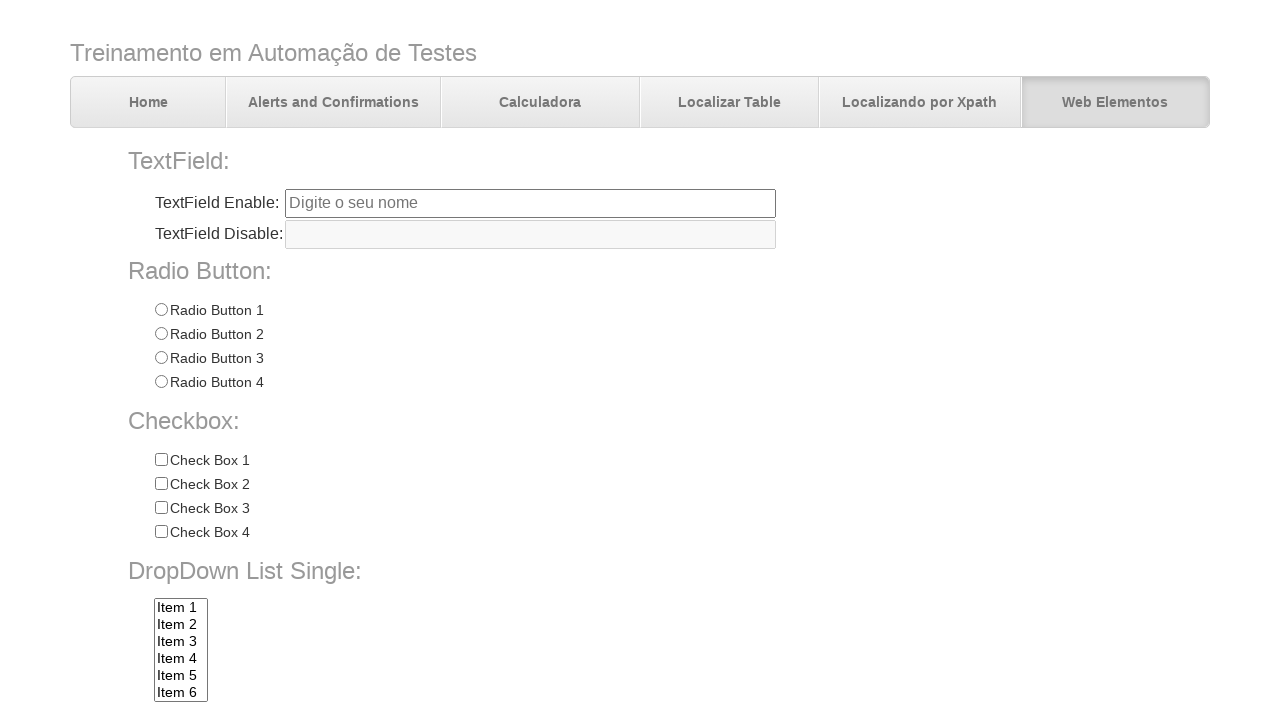

Navigated to test page
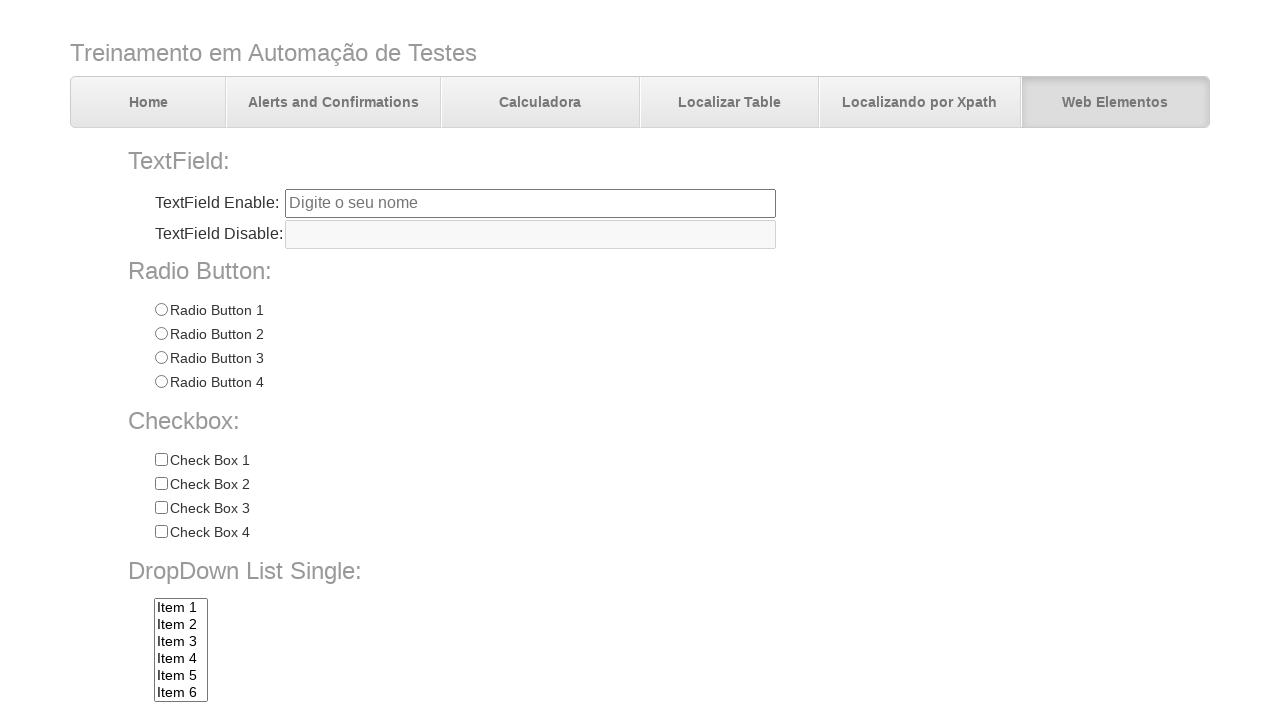

Filled text field with 'Hello world automation test' on input[name='txtbox1']
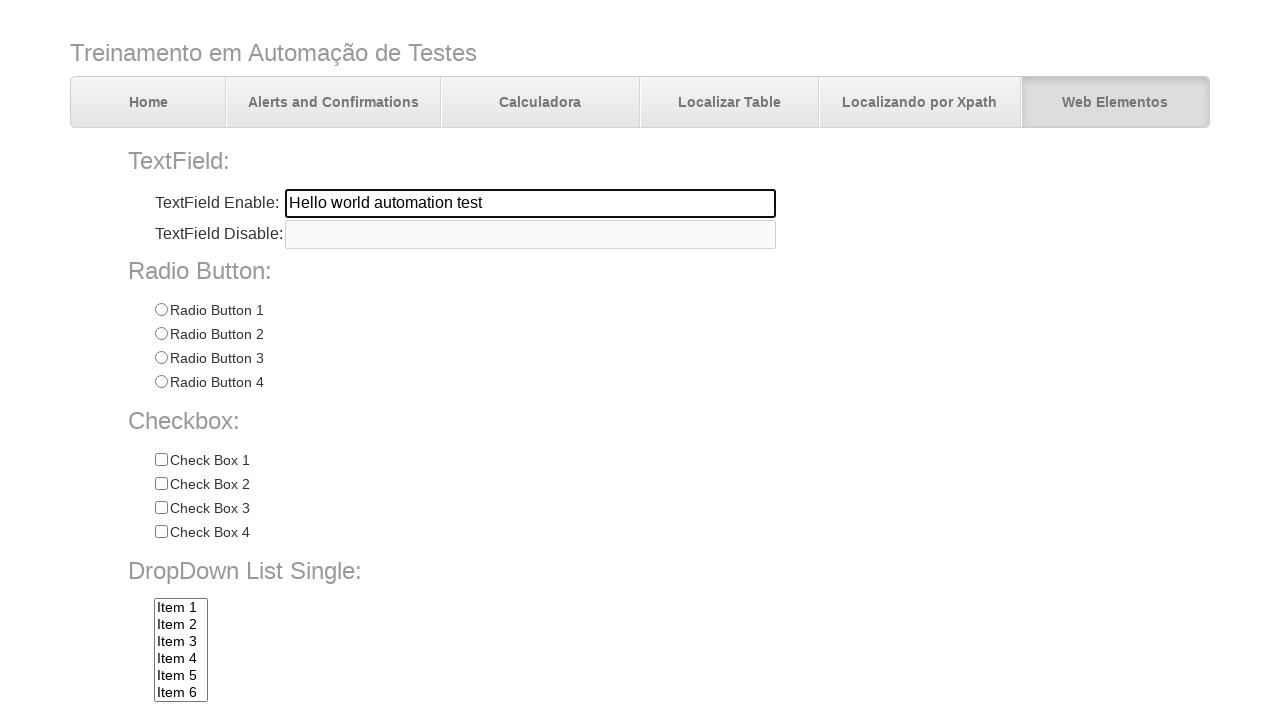

Verified text field contains correct value 'Hello world automation test'
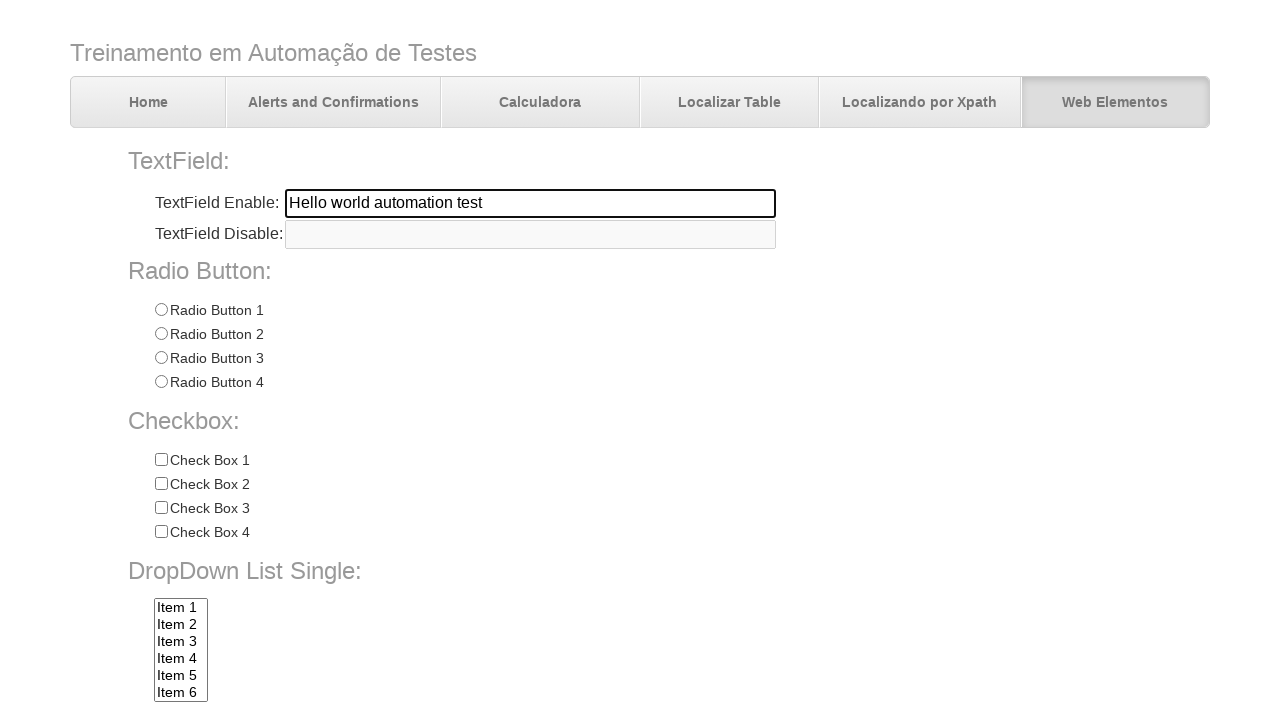

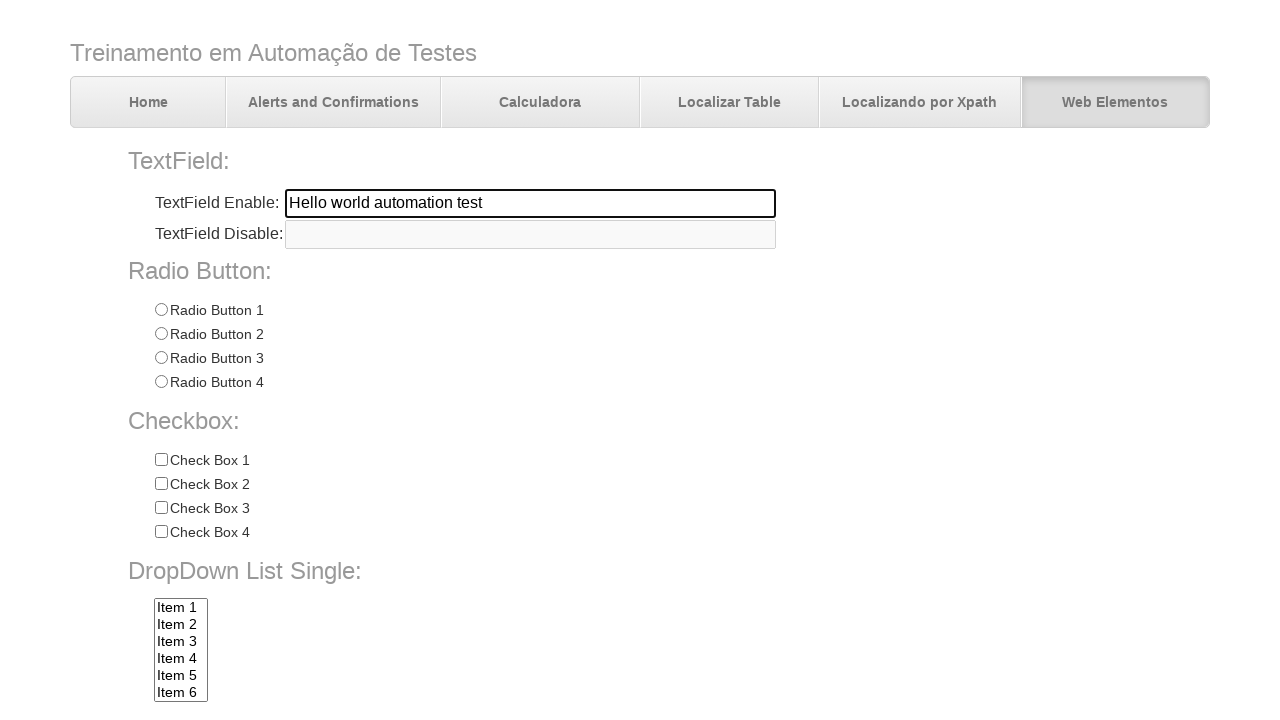